Tests clicking the iOS App Store download button on the login/getstarted page

Starting URL: https://qa.pensionbox.in/getstarted?getStartedType=login

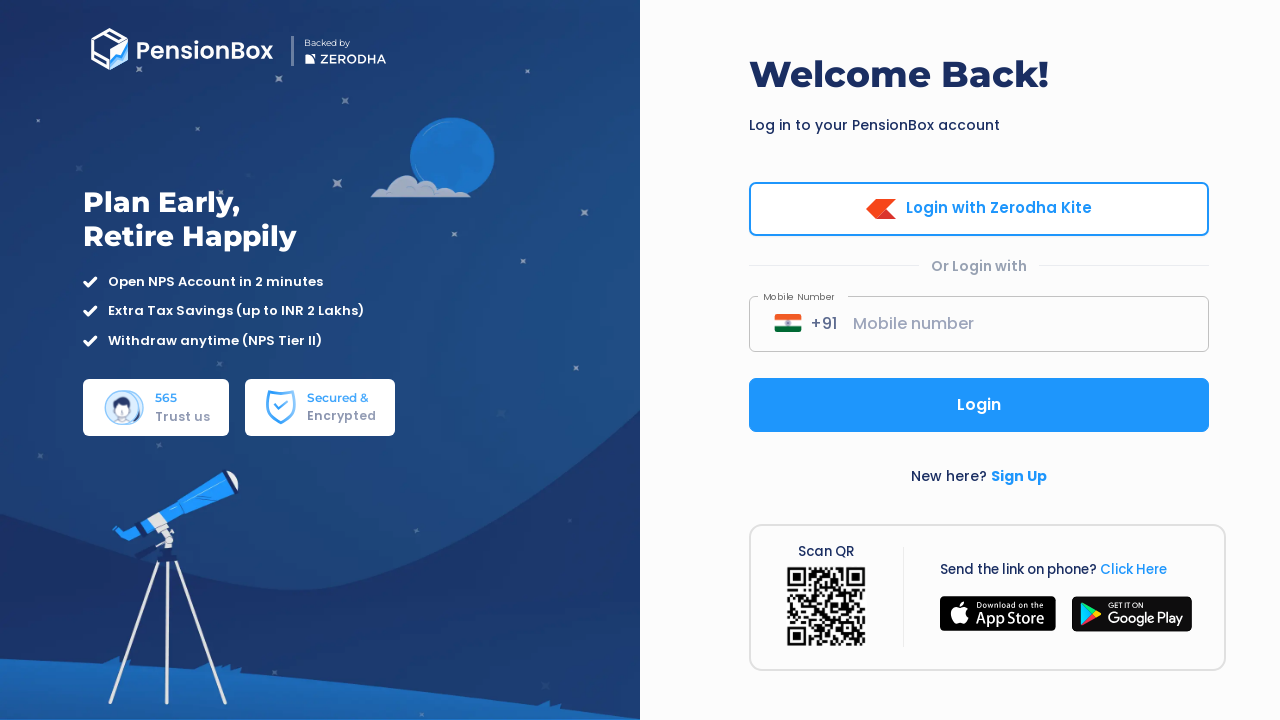

Clicked iOS App Store download button on login/getstarted page at (998, 614) on a[href*='apps.apple.com'], [data-testid*='ios'], .ios-store-btn, a:has-text('App
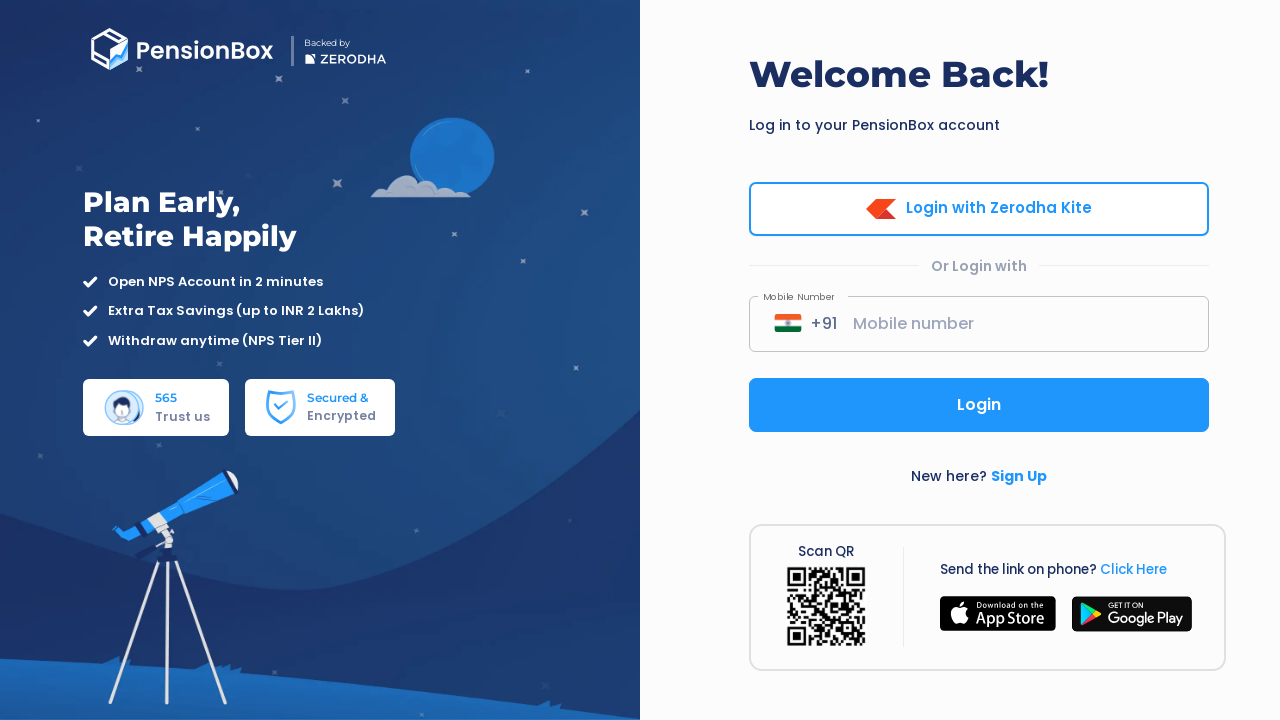

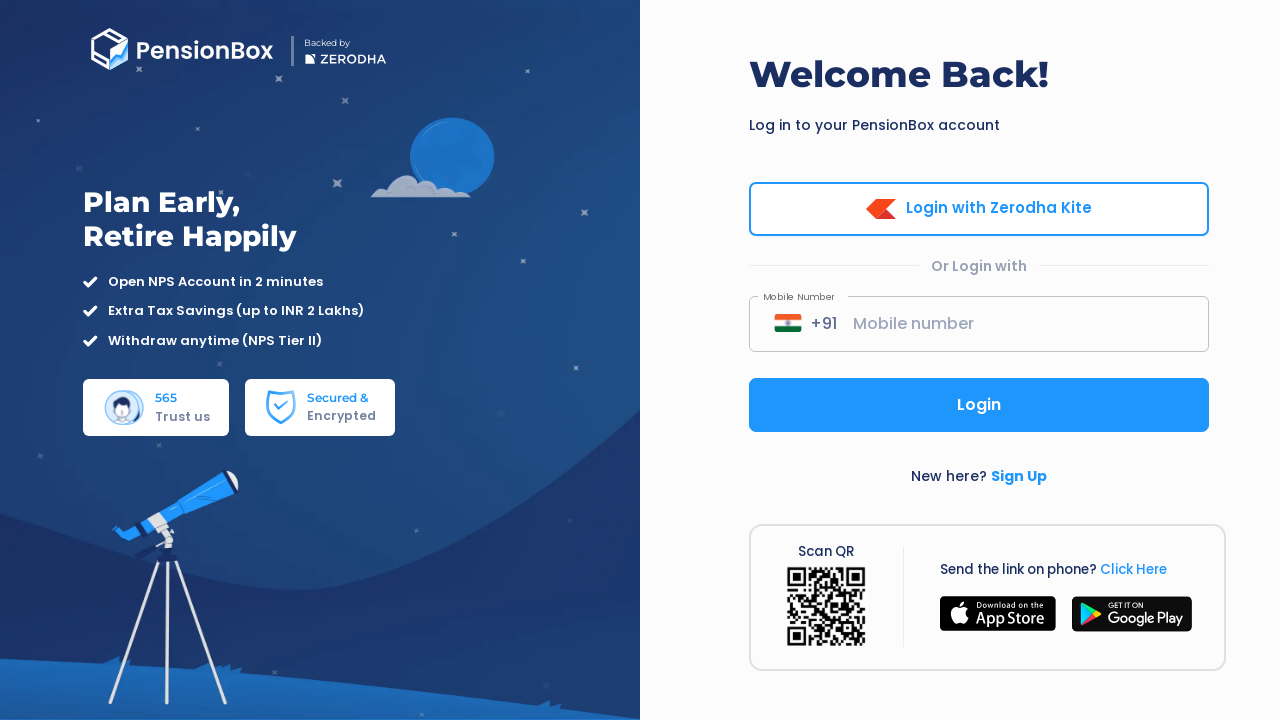